Navigates to NDTV news website

Starting URL: https://www.ndtv.com

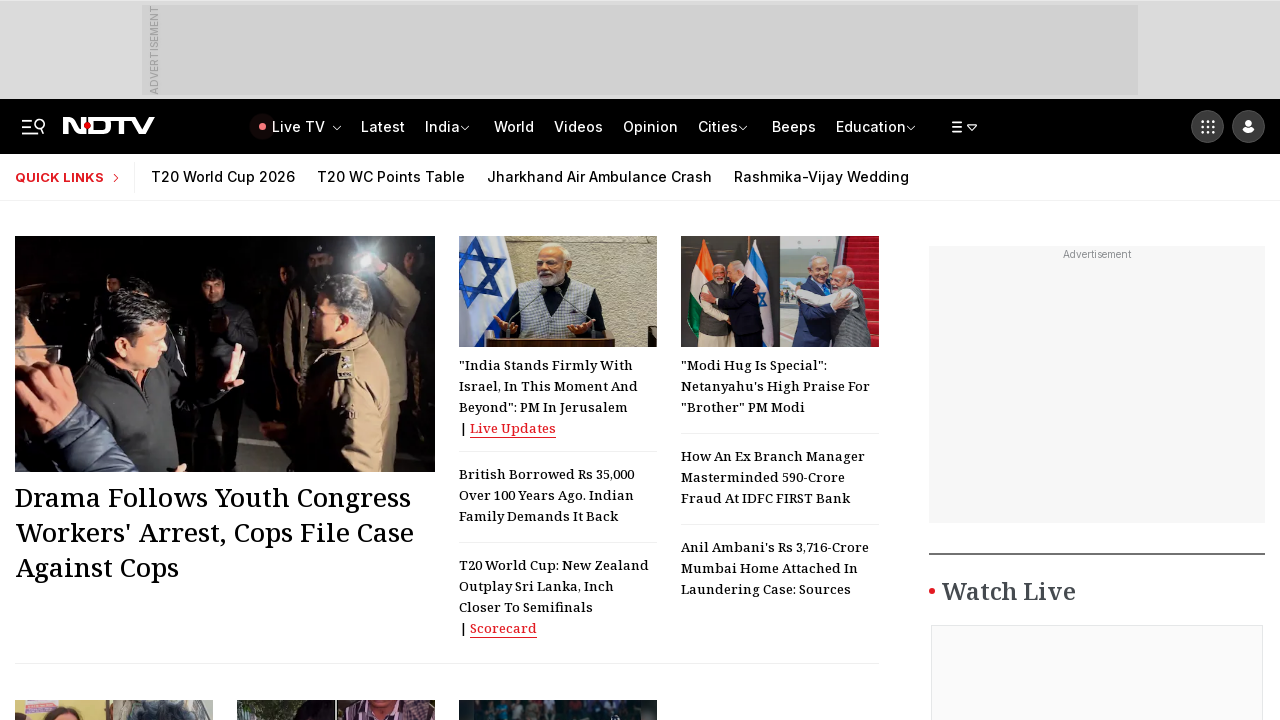

Navigated to NDTV news website
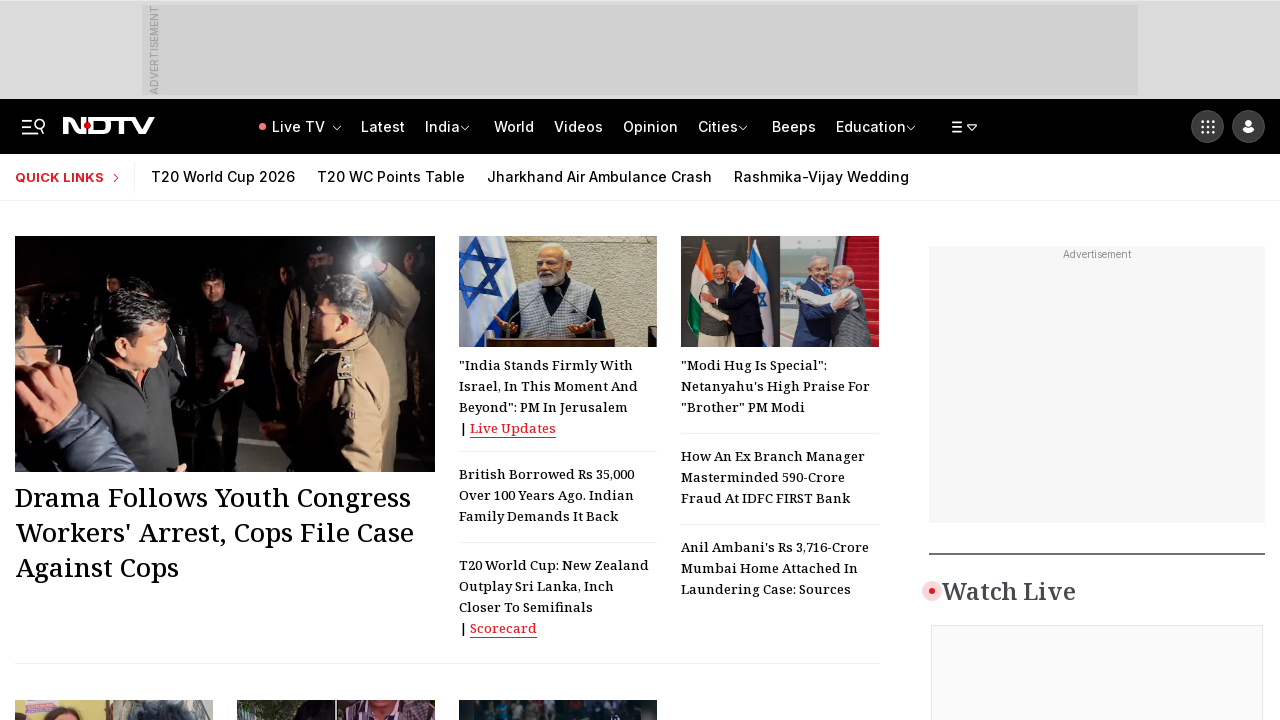

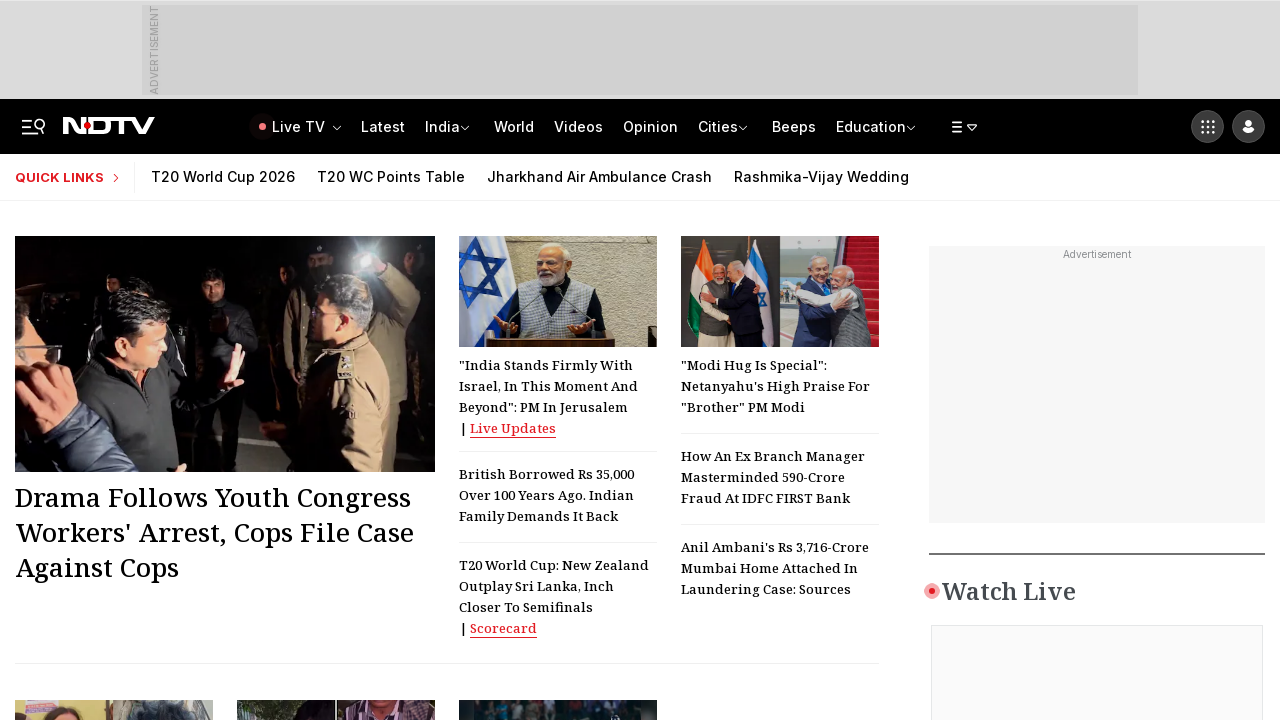